Tests the Broken Images page by navigating to it and checking that images are present on the page

Starting URL: http://the-internet.herokuapp.com/

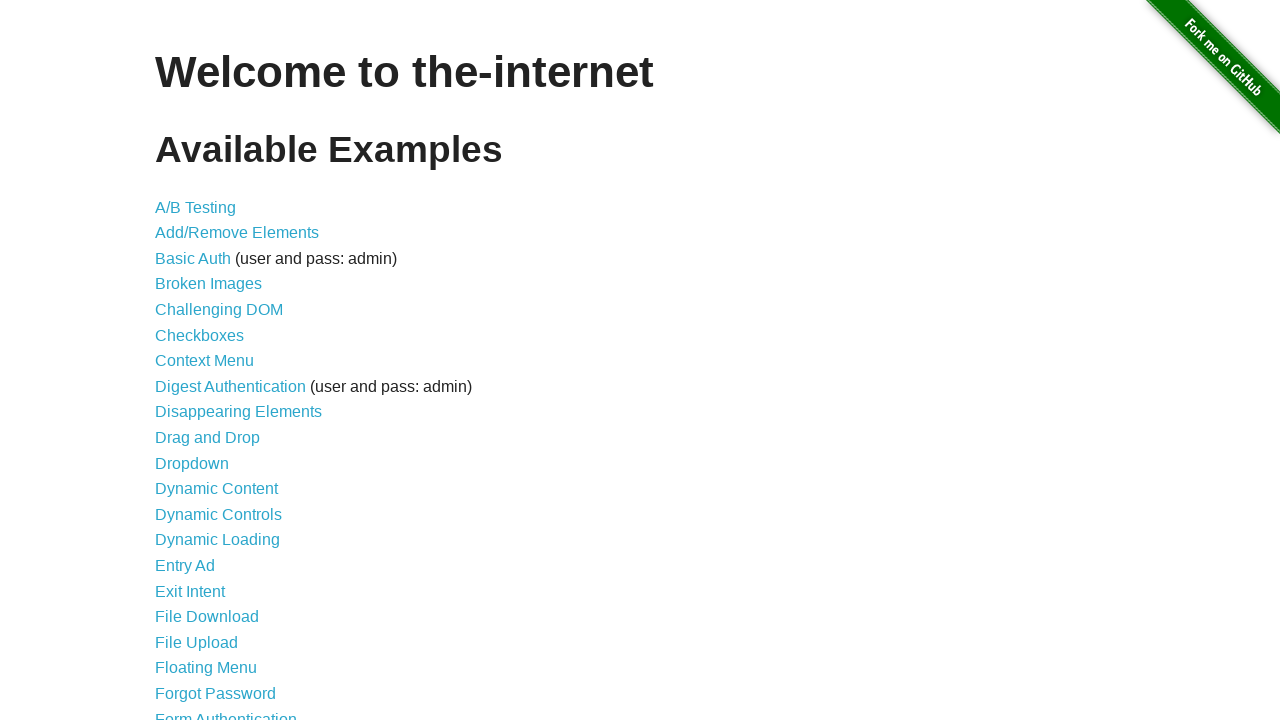

Clicked on Broken Images link at (208, 284) on text=Broken Images
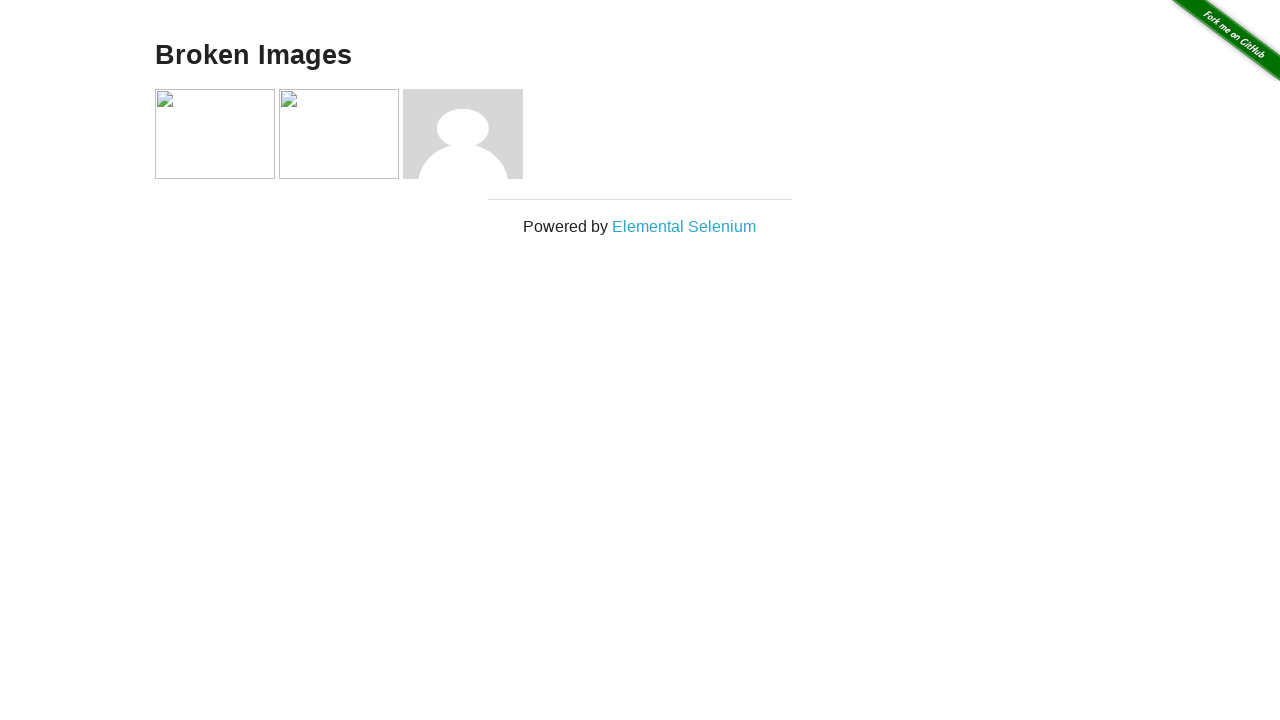

Example container loaded
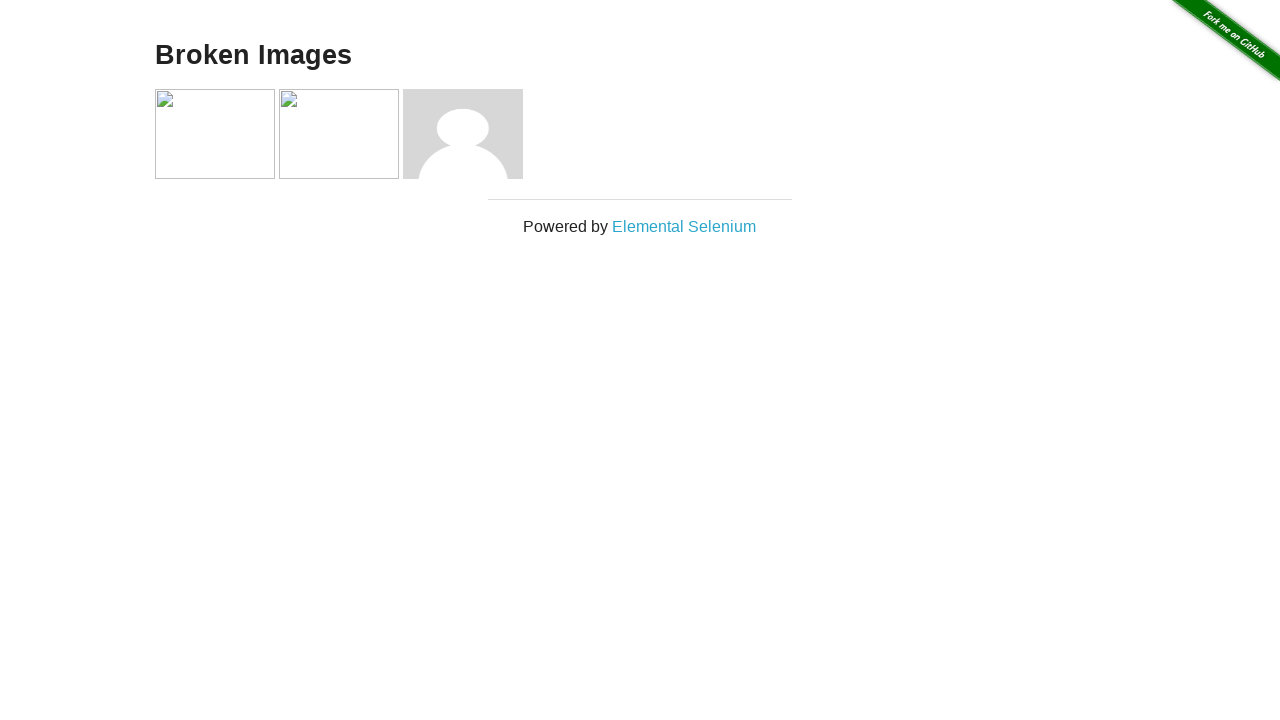

Images are present on the Broken Images page
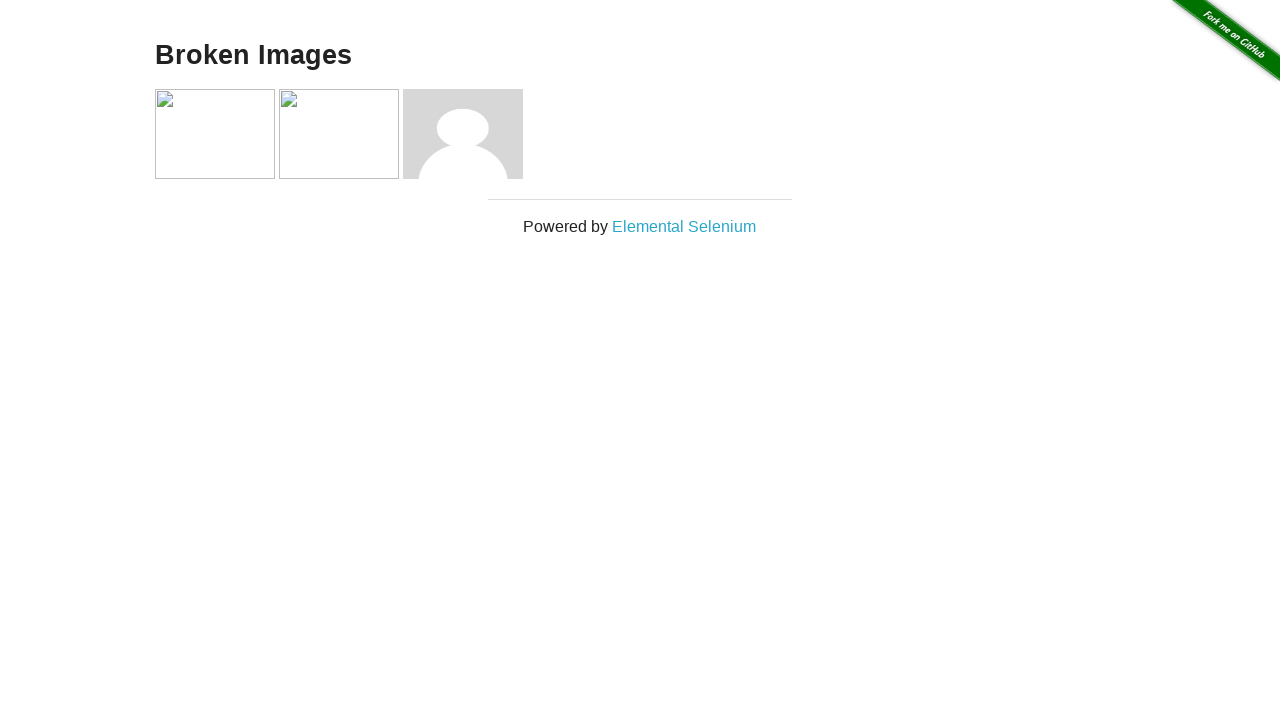

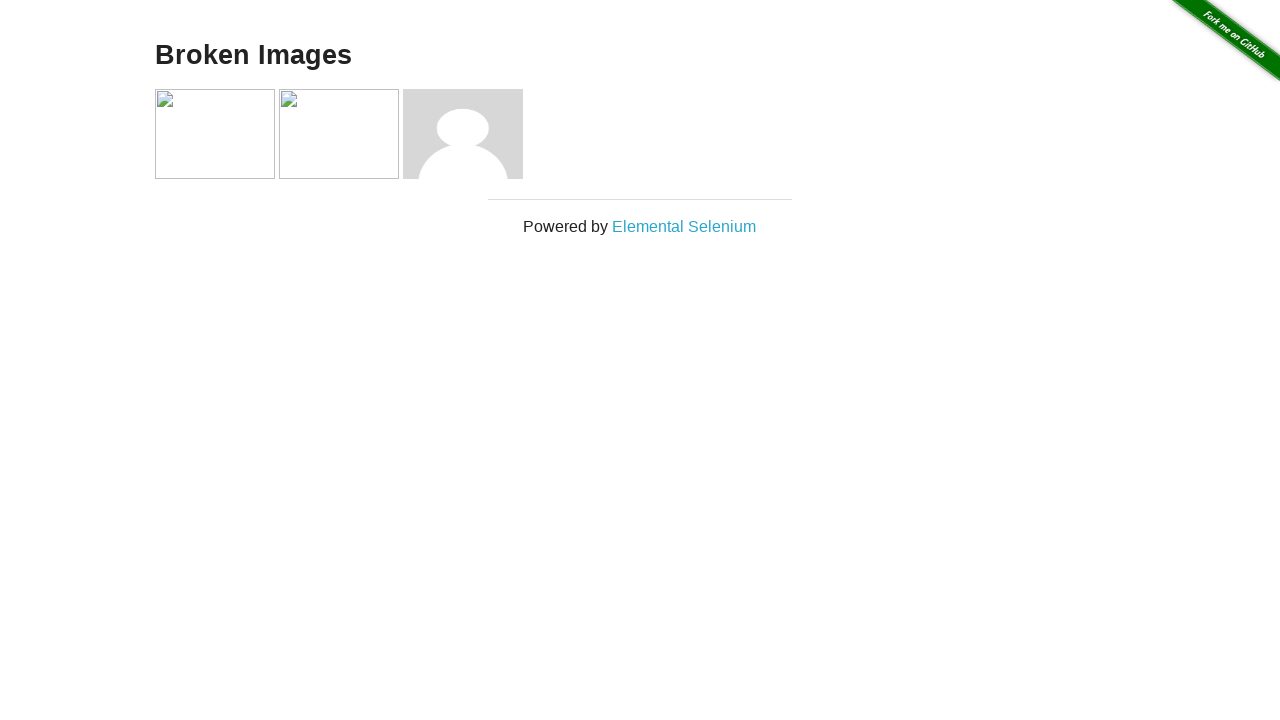